Tests filling out a practice automation form by entering first name, last name, selecting gender, and submitting the form

Starting URL: https://app.cloudqa.io/home/AutomationPracticeForm

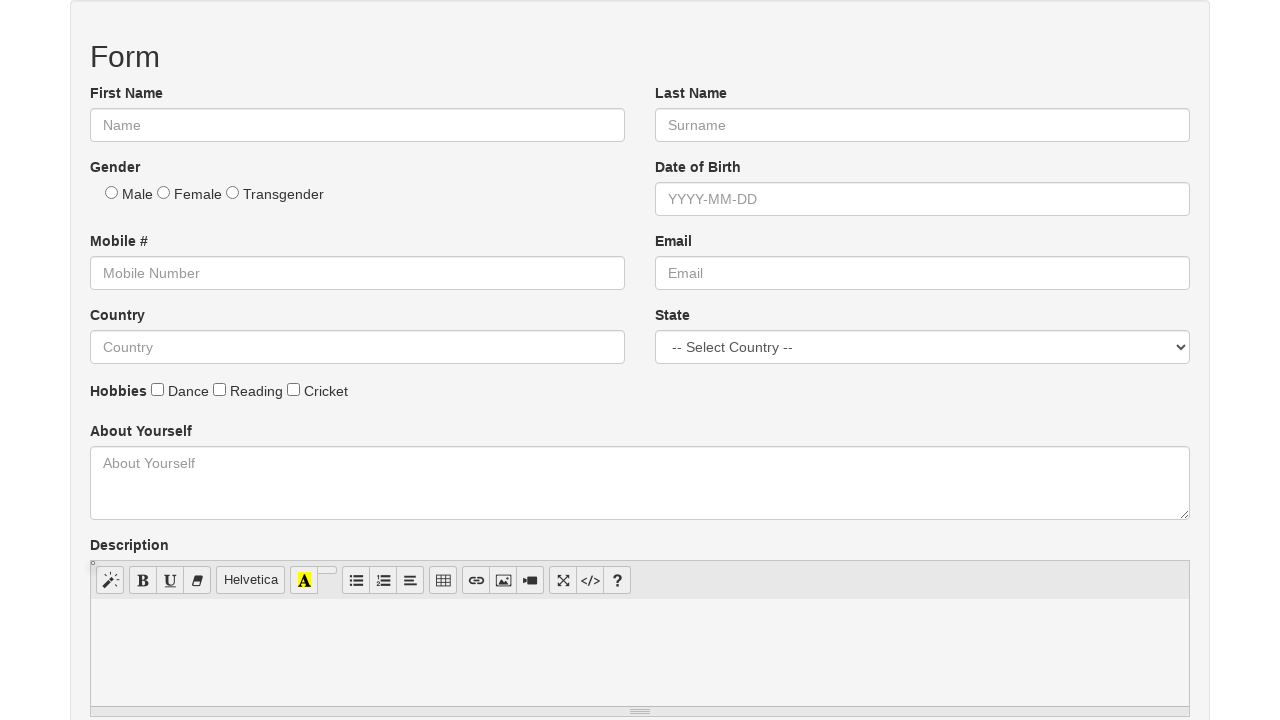

First Name field became visible
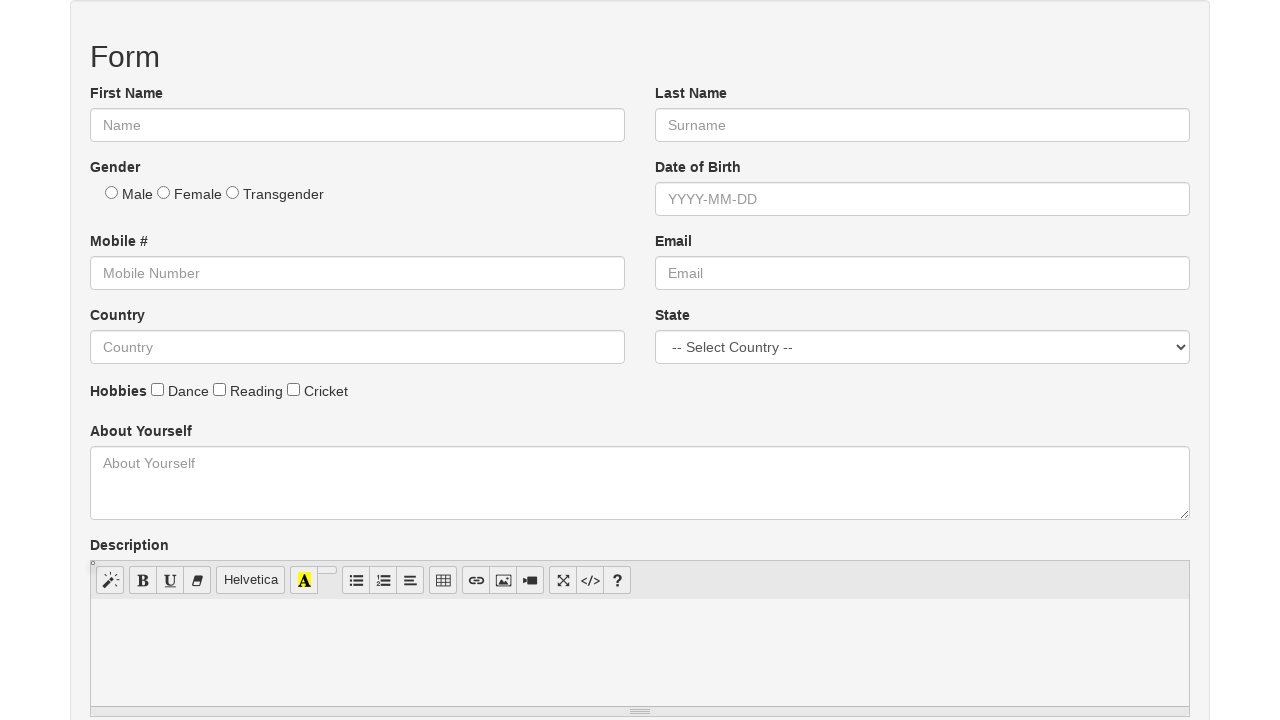

Filled First Name field with 'John' on input#fname
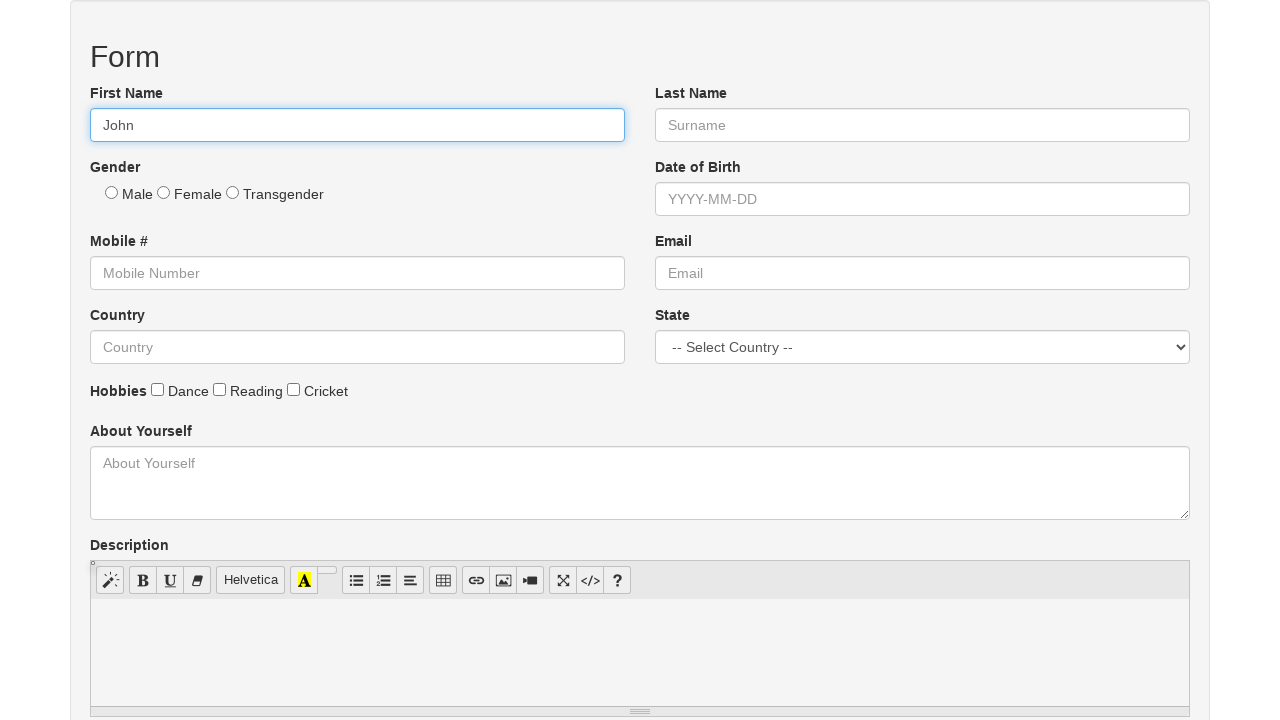

Last Name field became visible
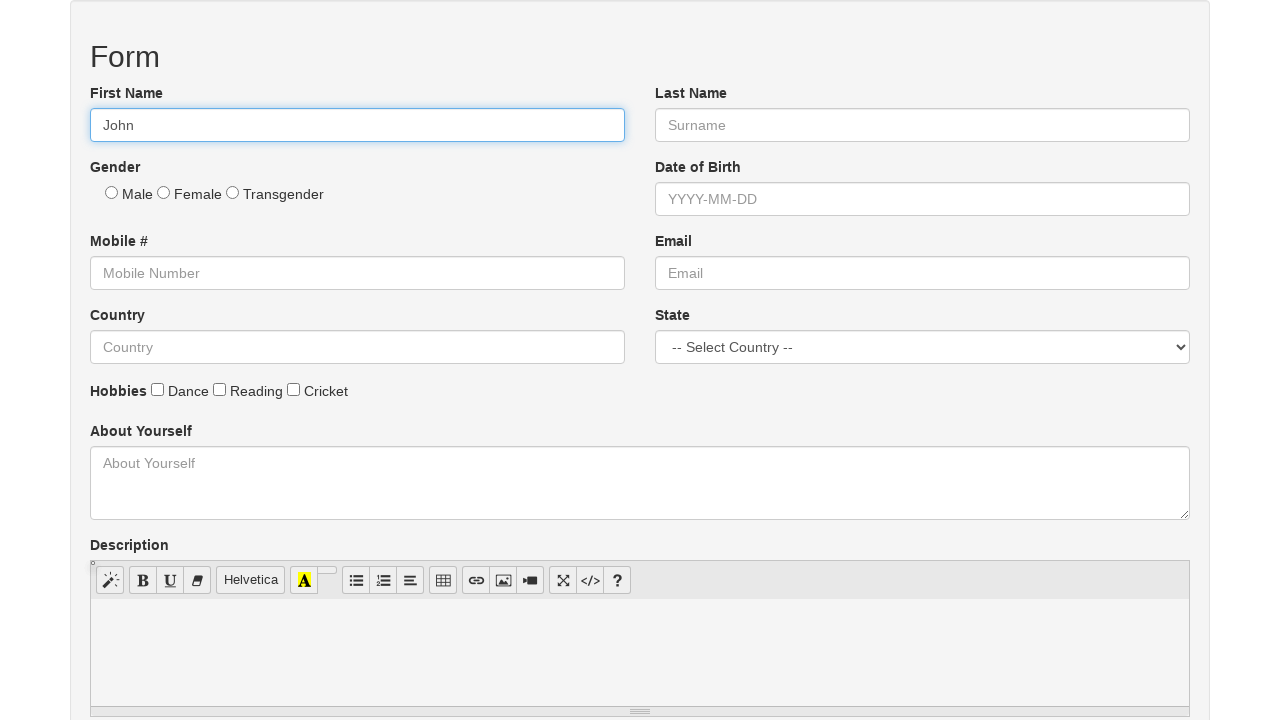

Filled Last Name field with 'Doe' on input#lname
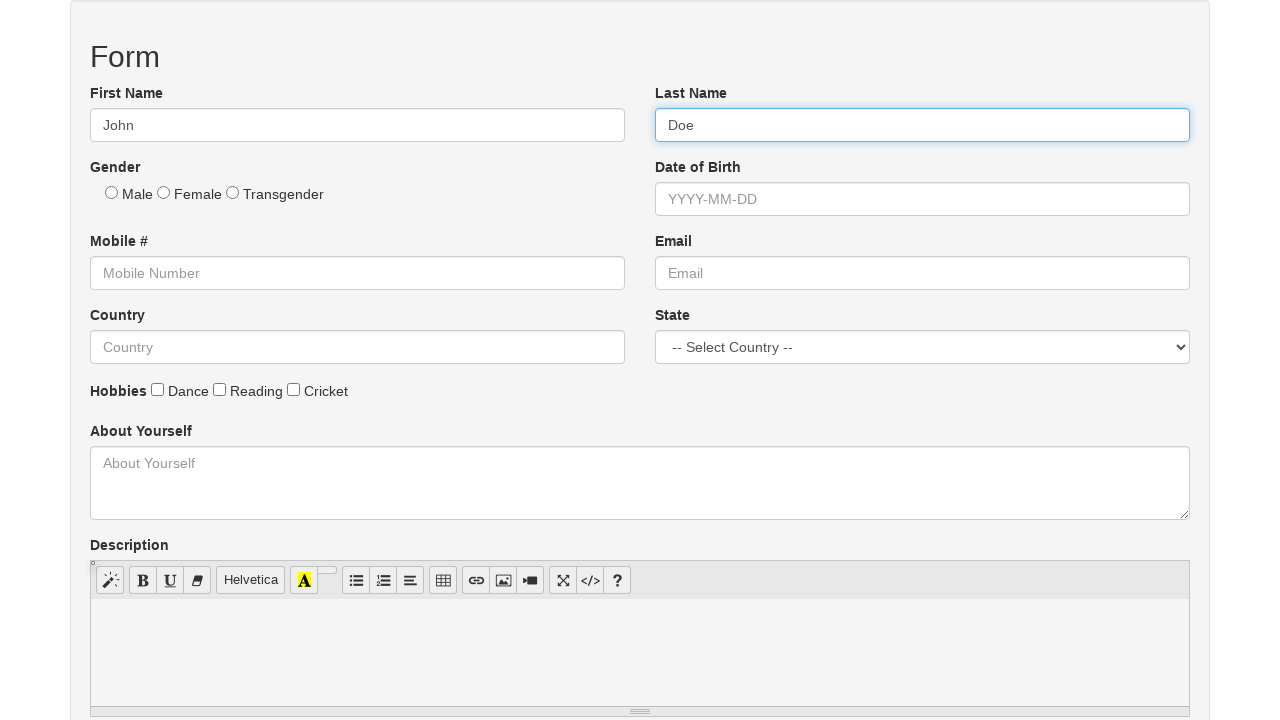

Male gender option became visible
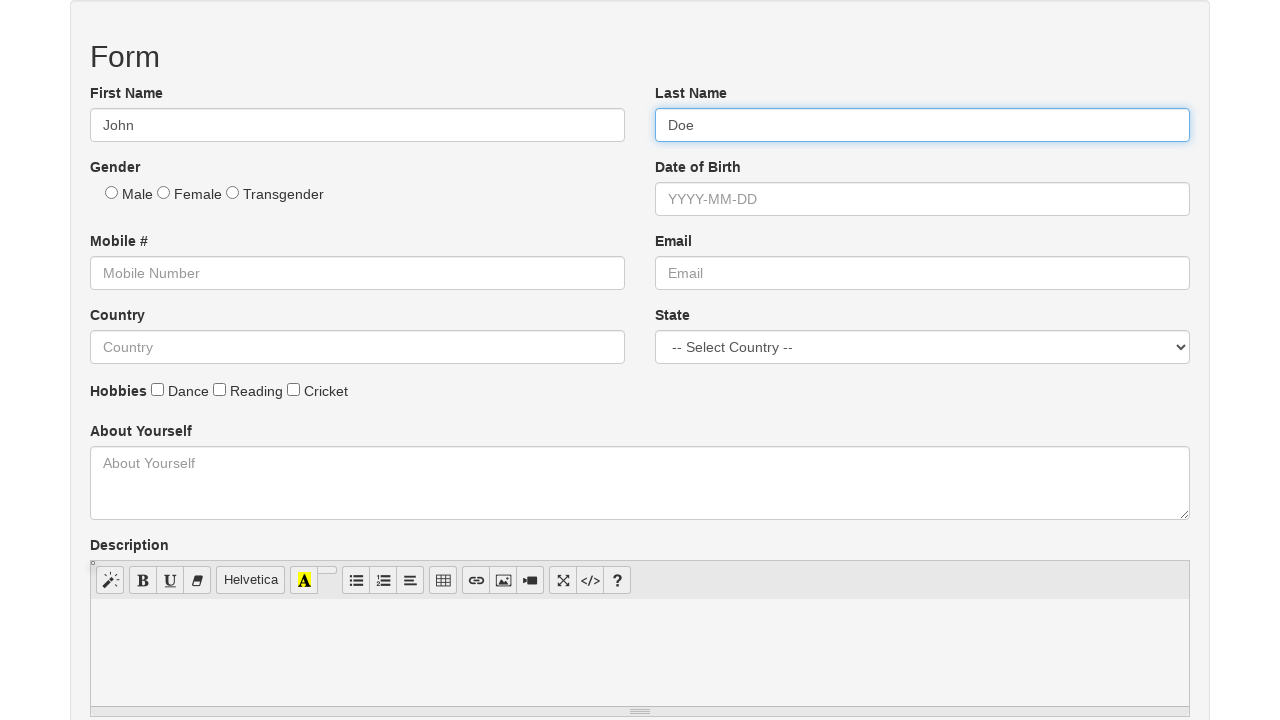

Selected Male gender option at (112, 192) on input[value='Male']
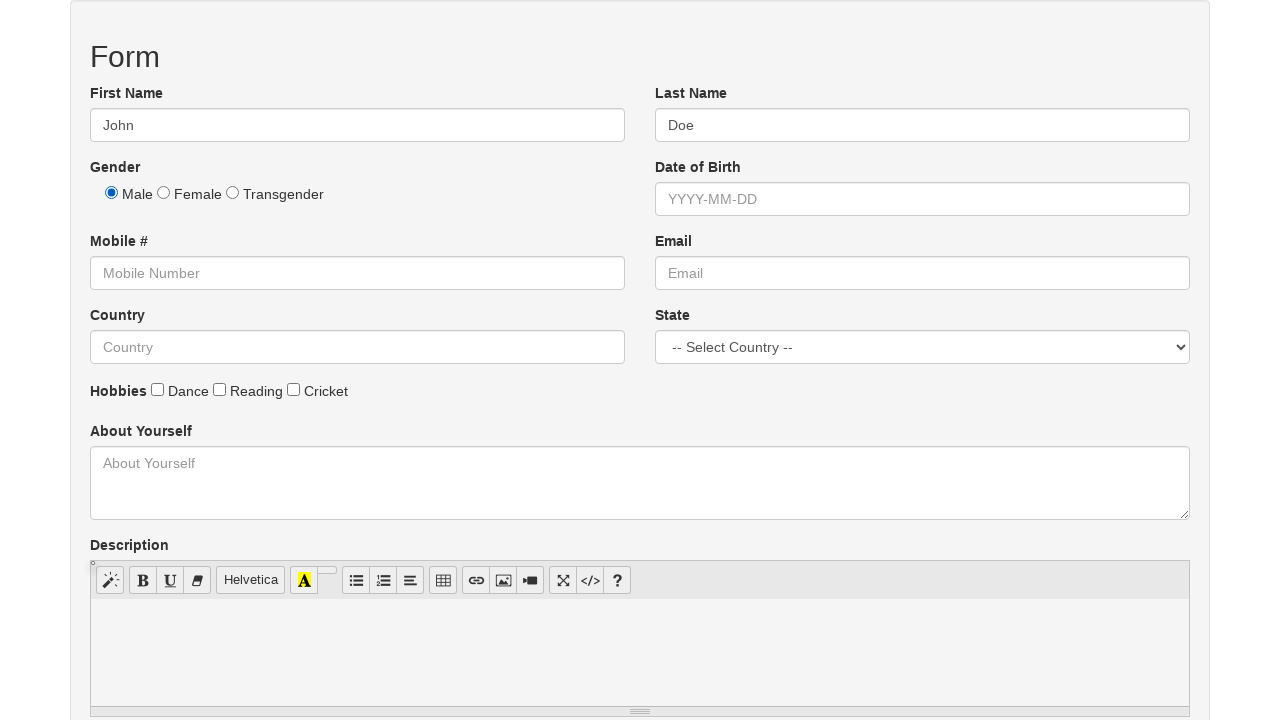

Submit button became visible
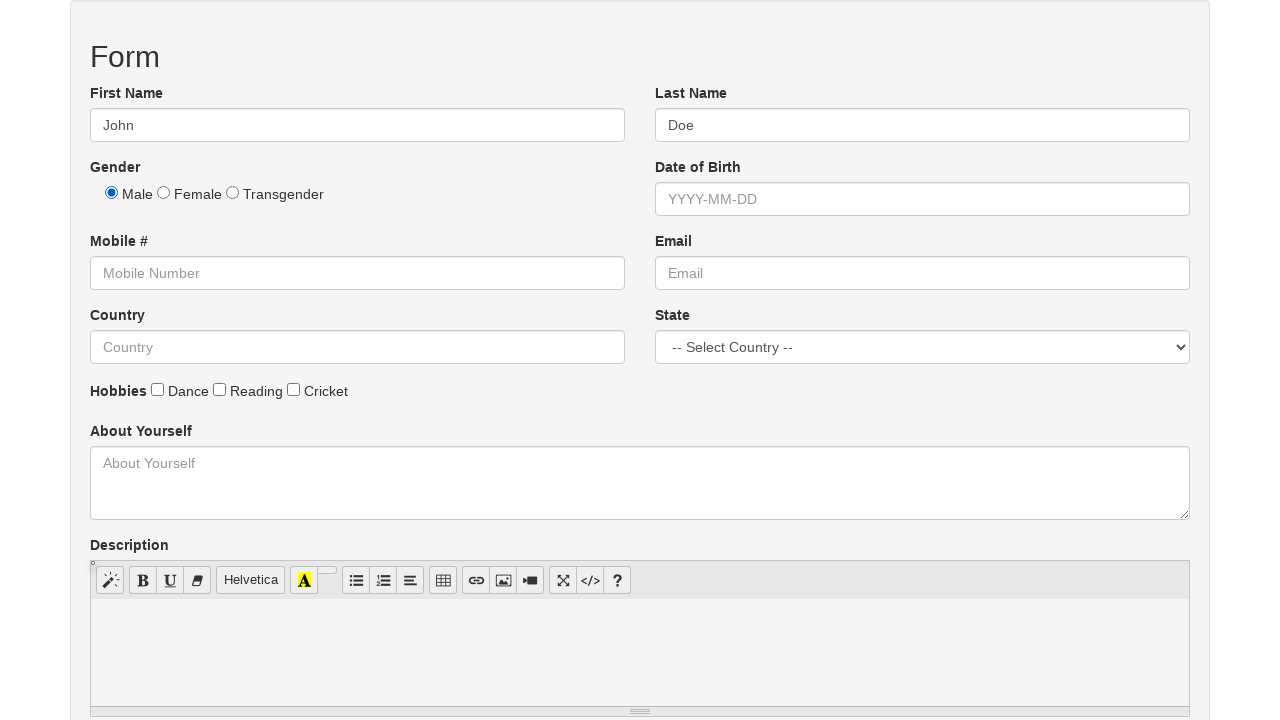

Clicked submit button to submit the form at (125, 361) on button[type='submit']
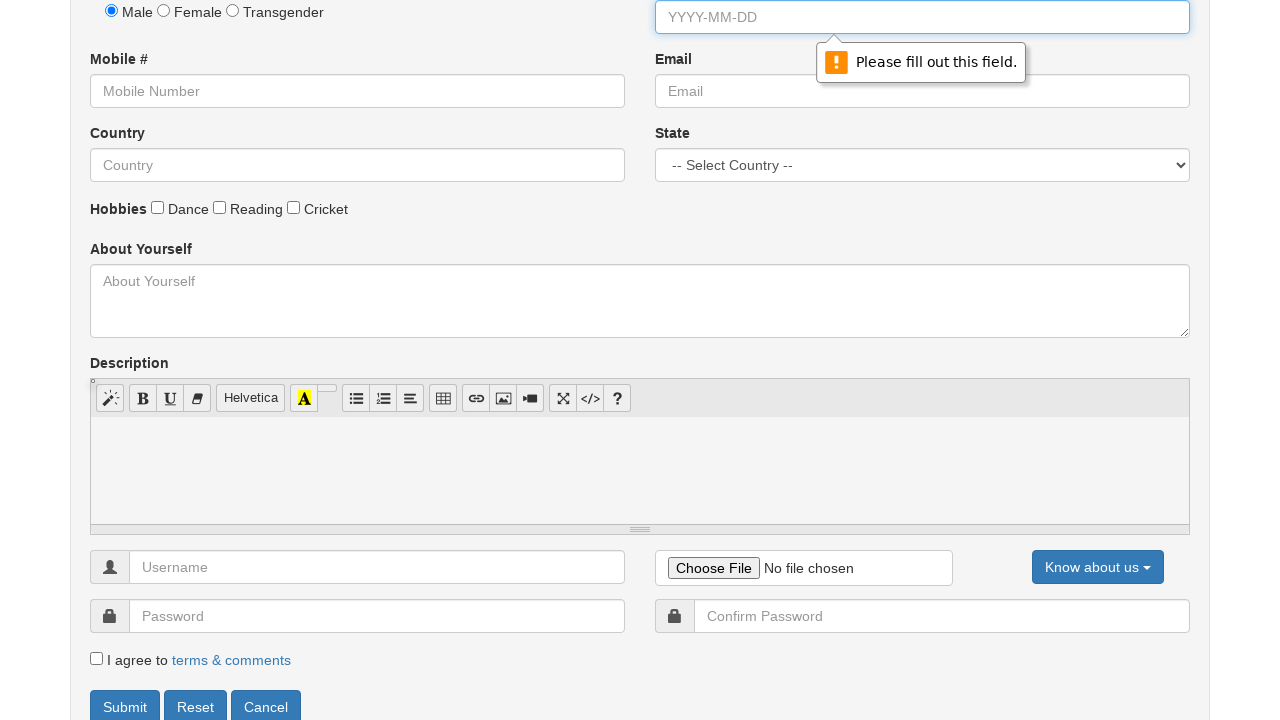

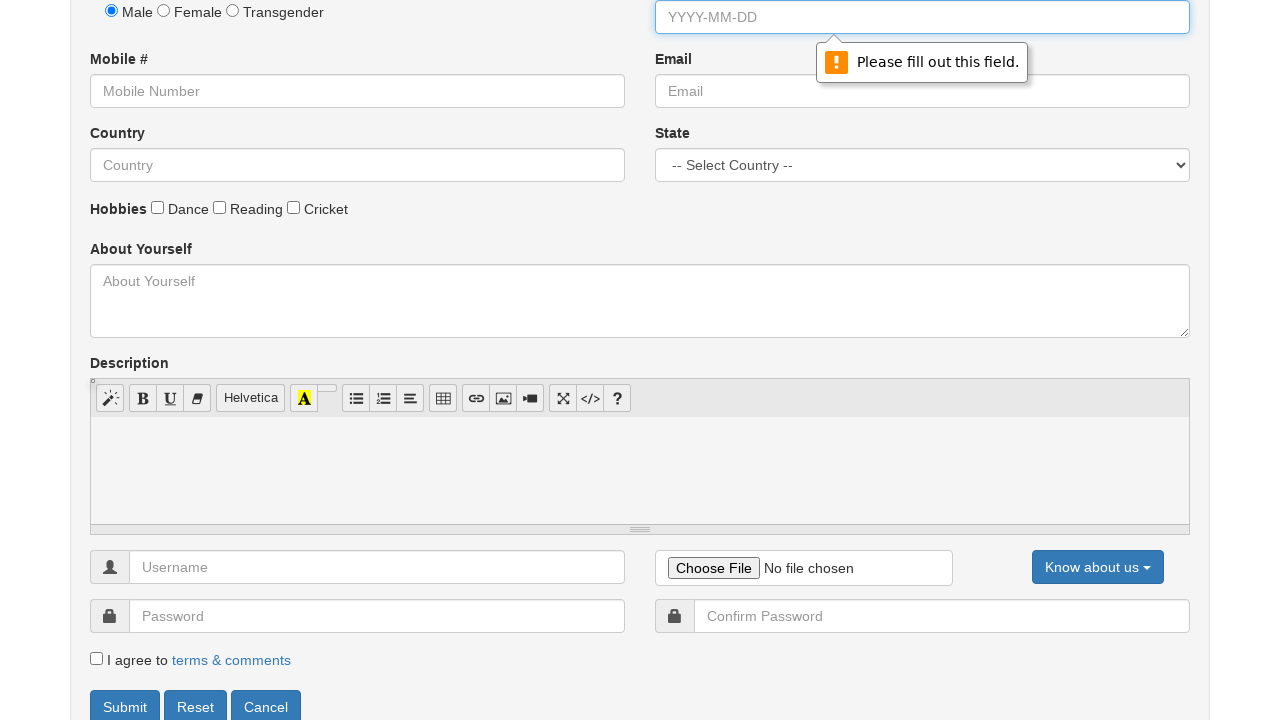